Tests date input by typing a date directly into the text field.

Starting URL: https://acctabootcamp.github.io/site/examples/actions

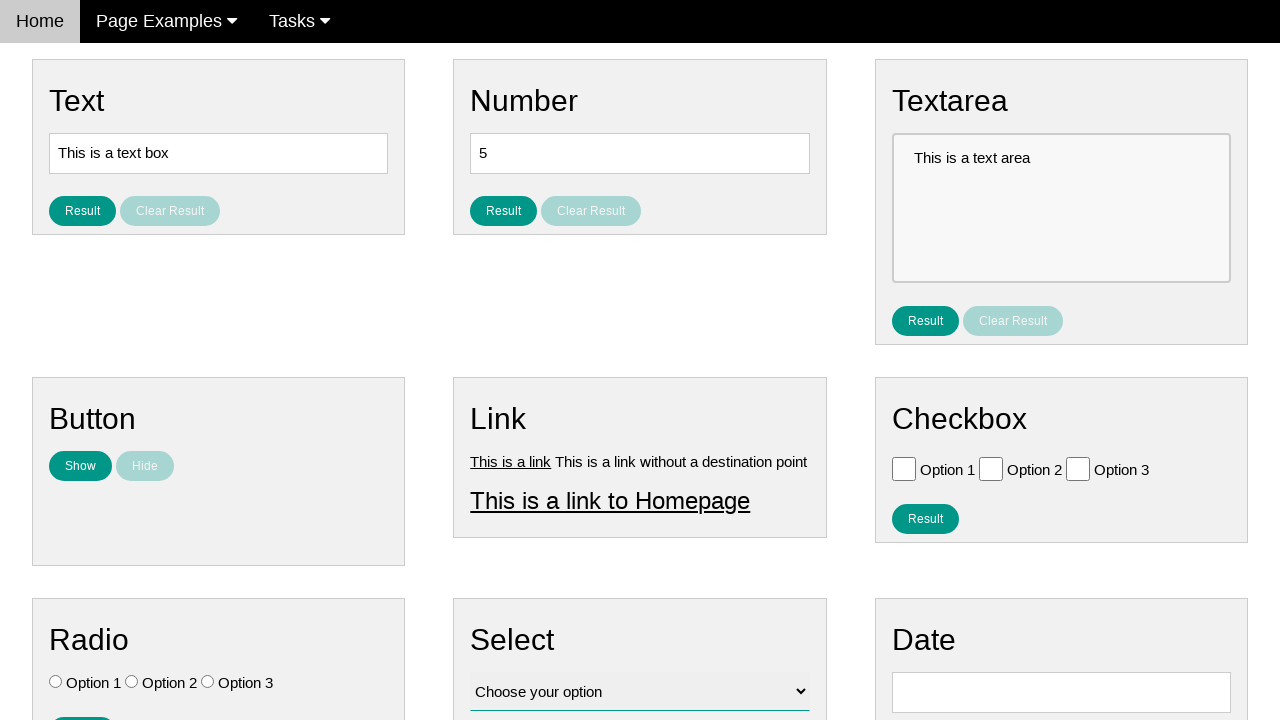

Filled date input field with '05/02/1959' by typing directly into the text box on #vfb-8
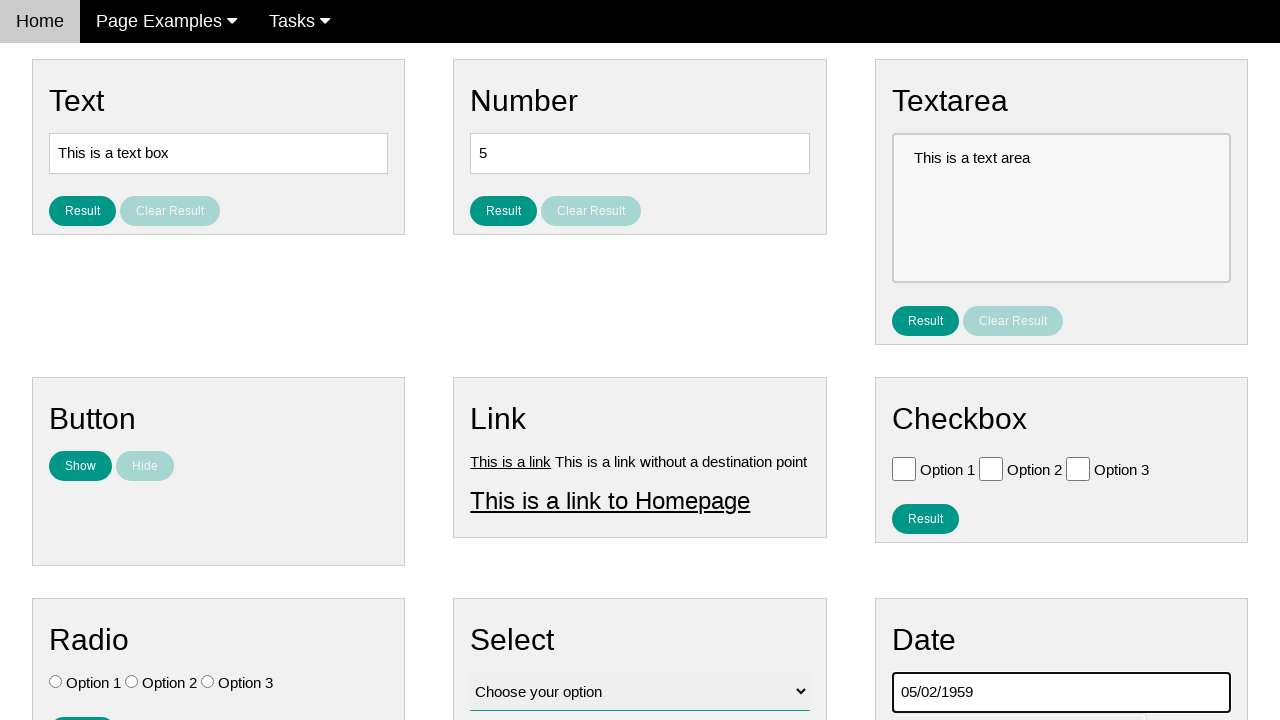

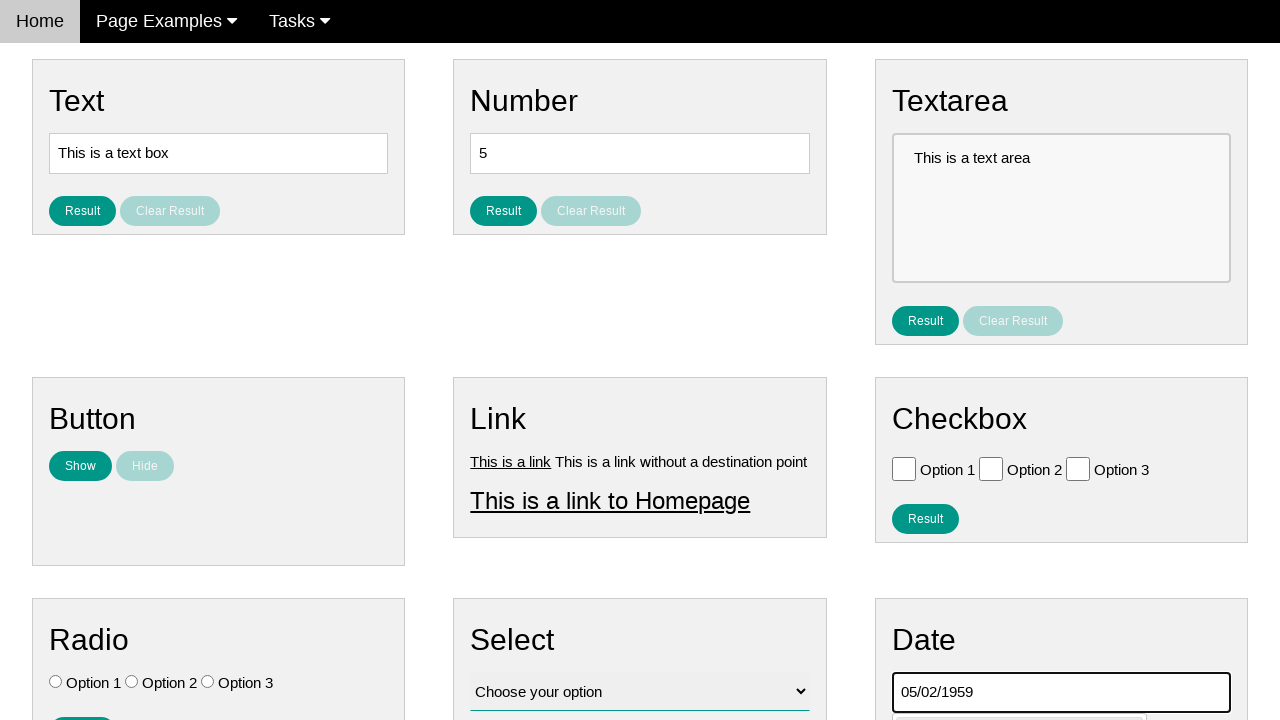